Tests a form submission that involves reading a hidden attribute value, calculating a mathematical result, filling an answer field, checking checkboxes, and submitting the form

Starting URL: http://suninjuly.github.io/get_attribute.html

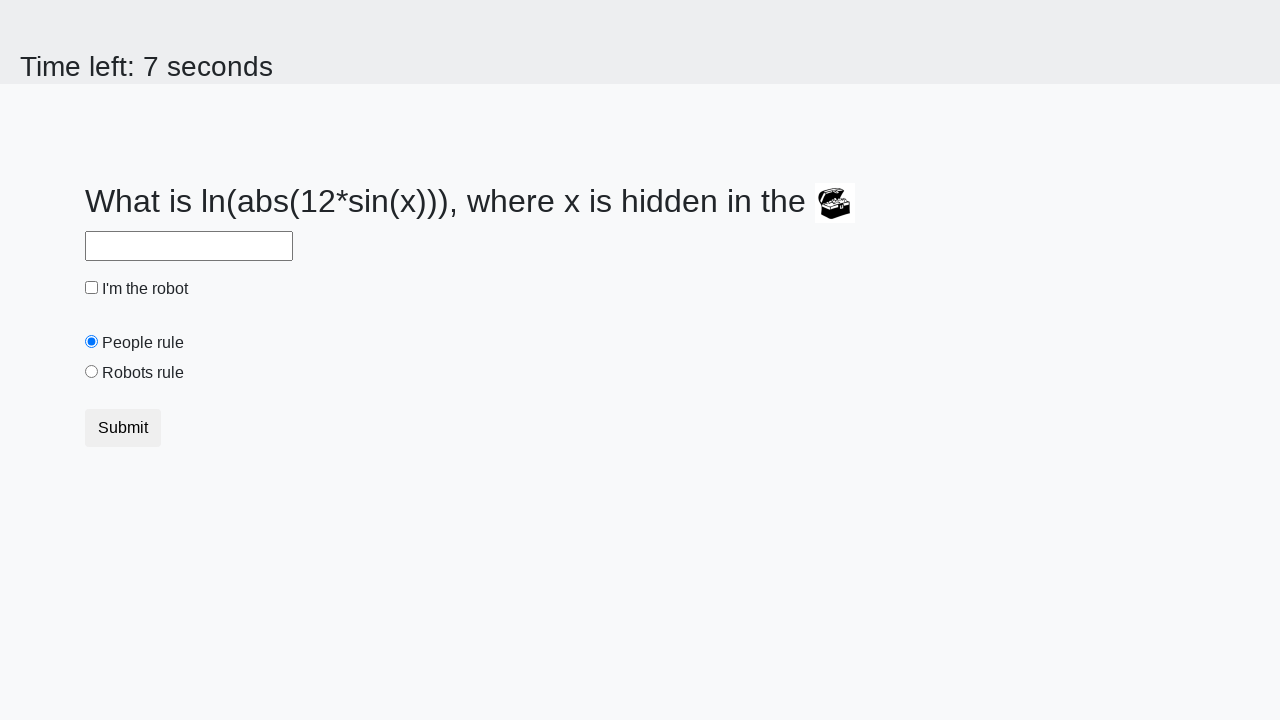

Located treasure element with hidden attribute
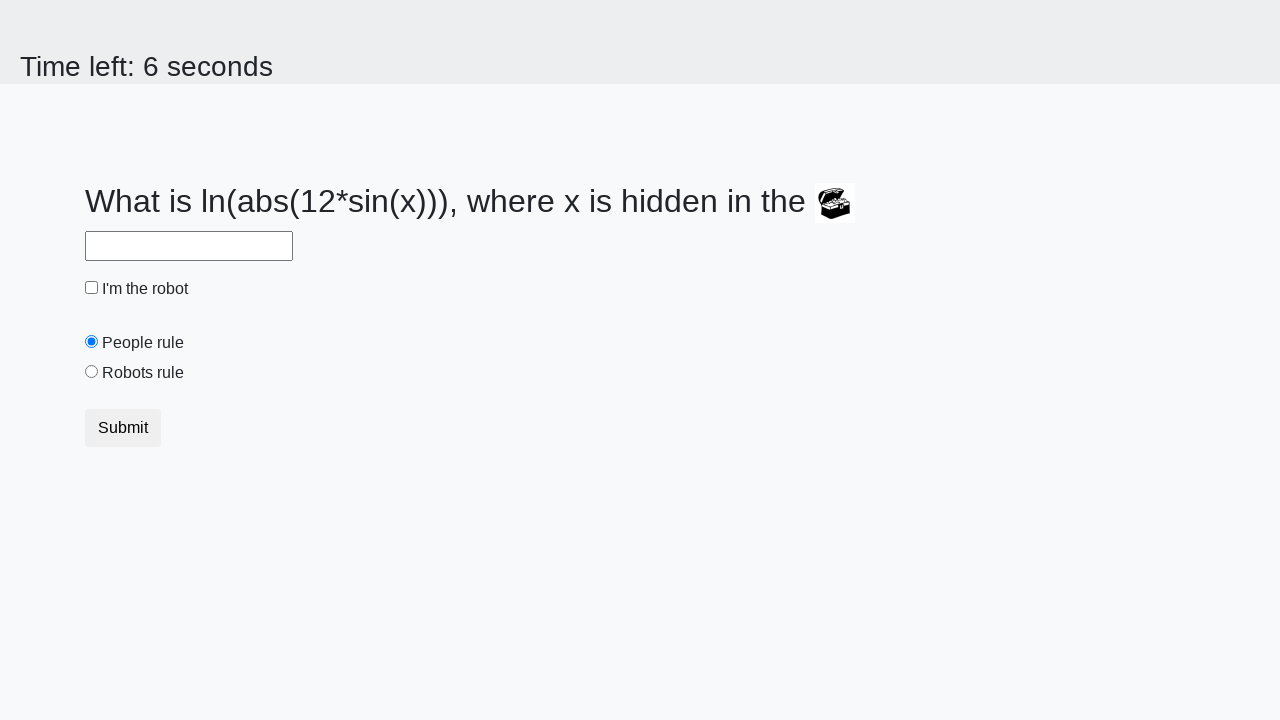

Retrieved hidden valuex attribute from treasure element
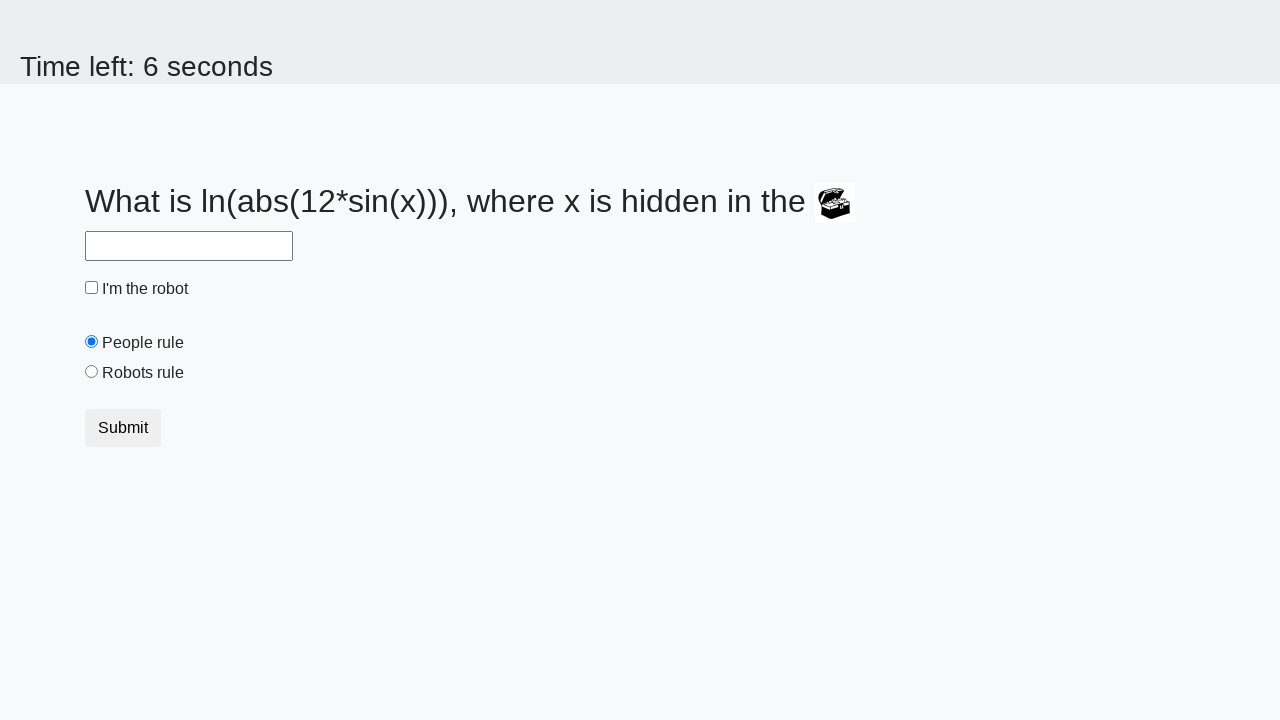

Calculated mathematical result using formula: log(abs(12*sin(x)))
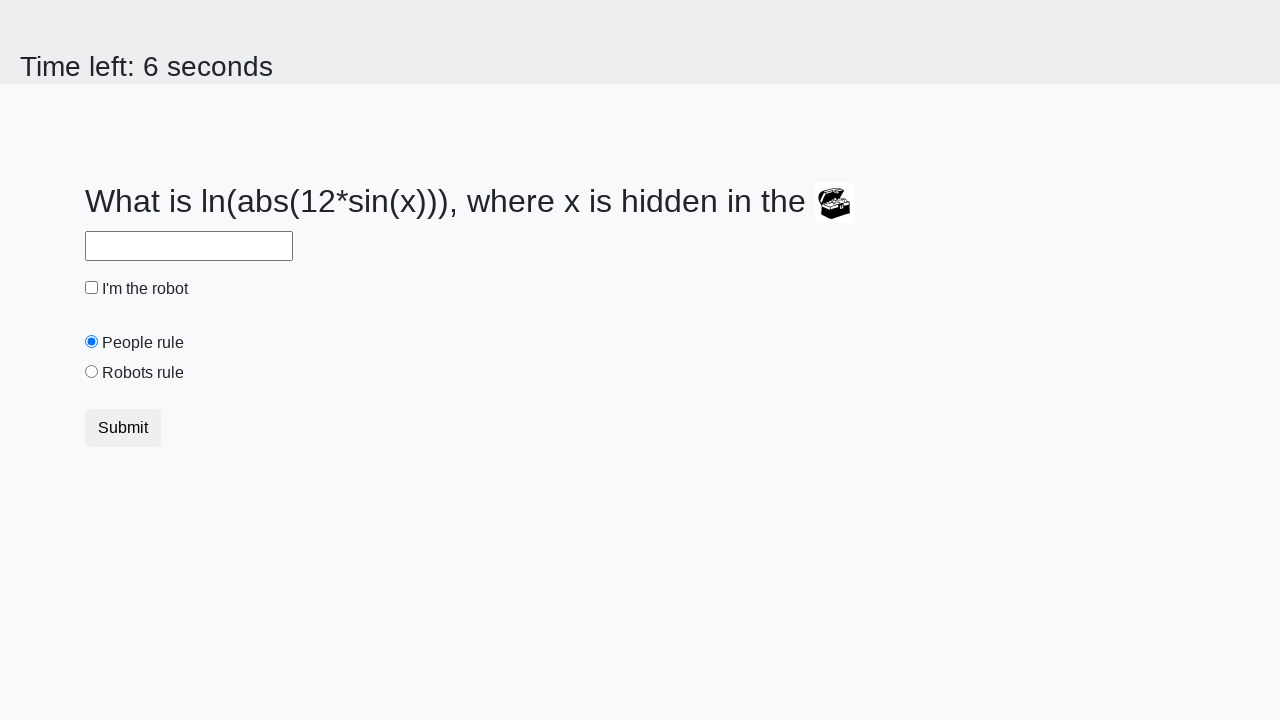

Filled answer field with calculated value on #answer
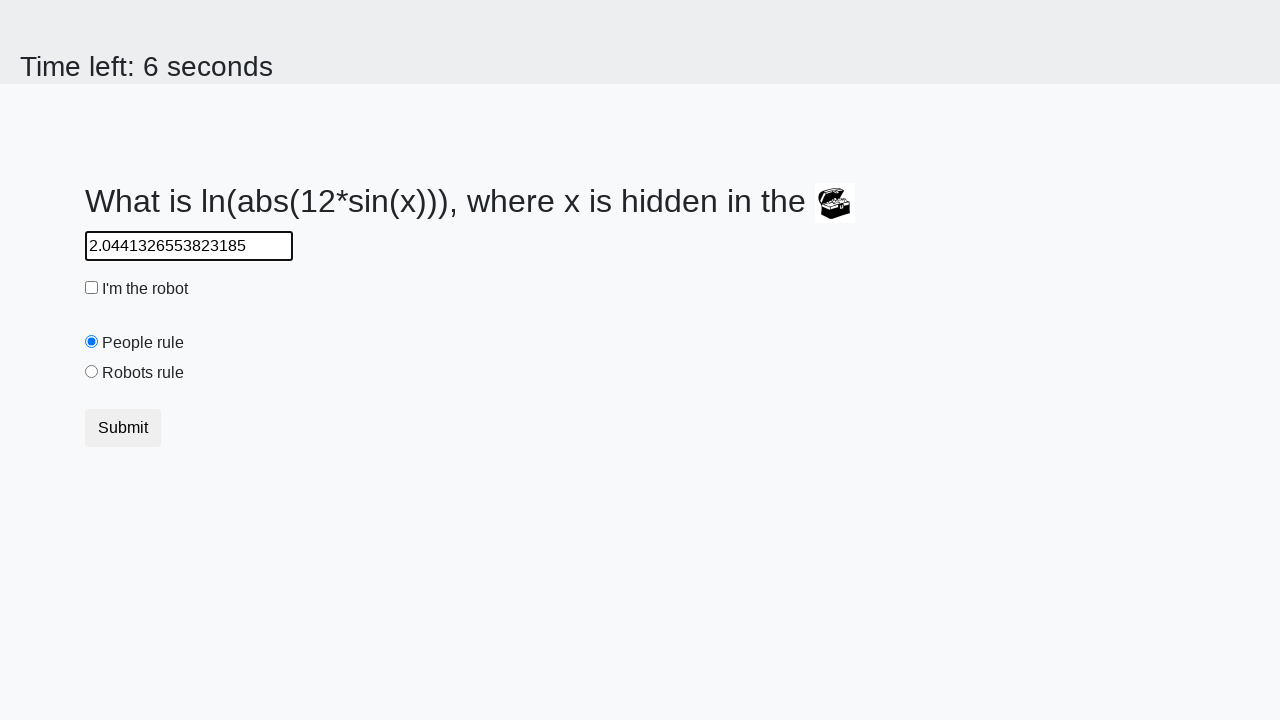

Checked the robot checkbox at (92, 288) on #robotCheckbox
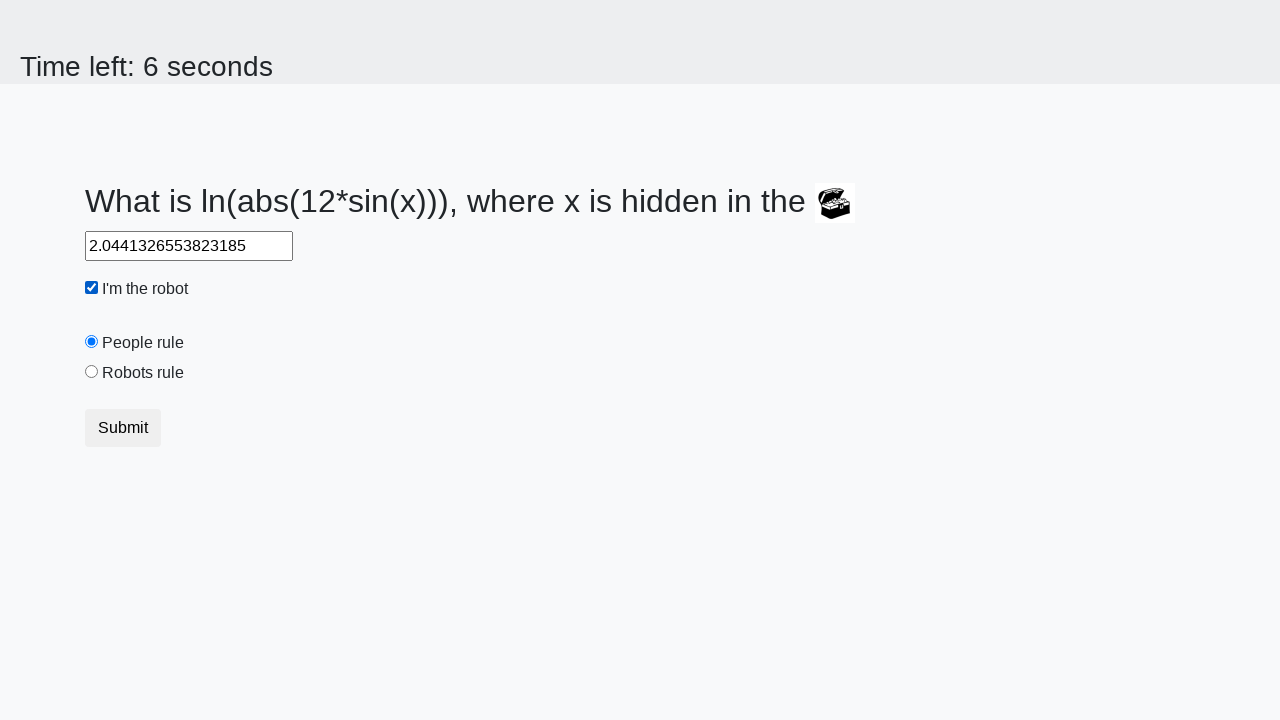

Checked the robots rule checkbox at (92, 372) on #robotsRule
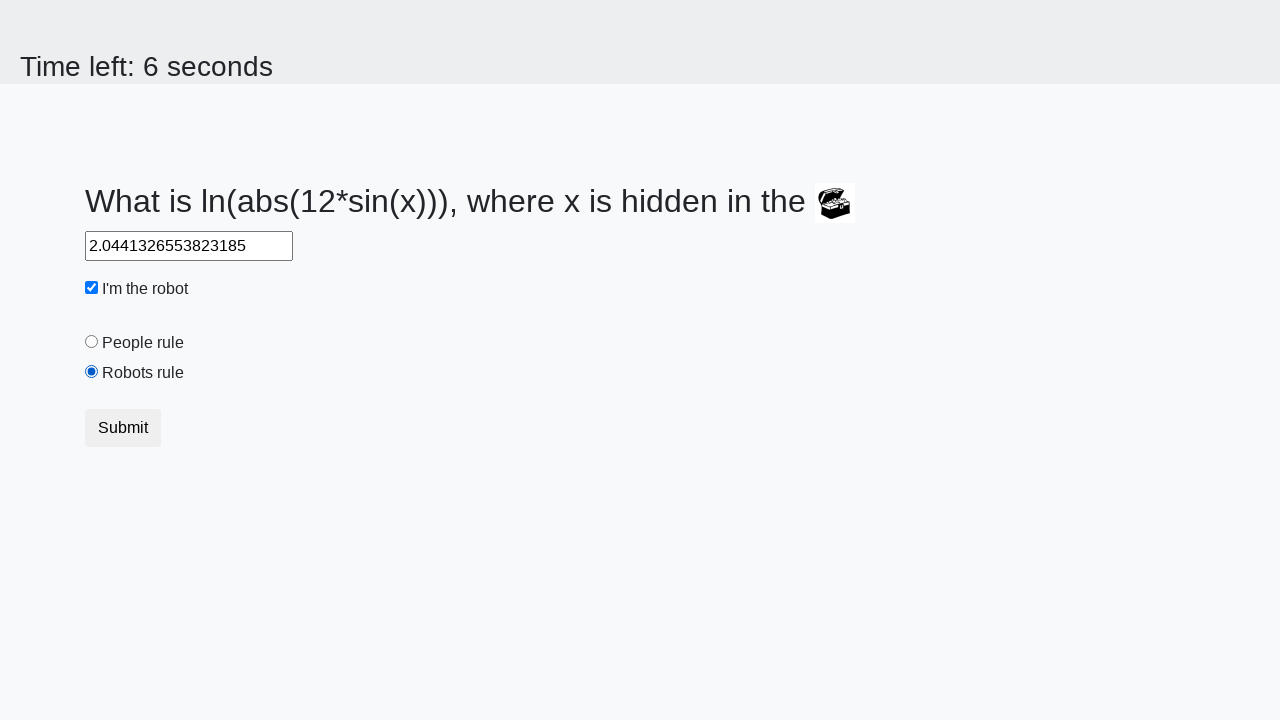

Clicked submit button to submit the form at (123, 428) on button.btn
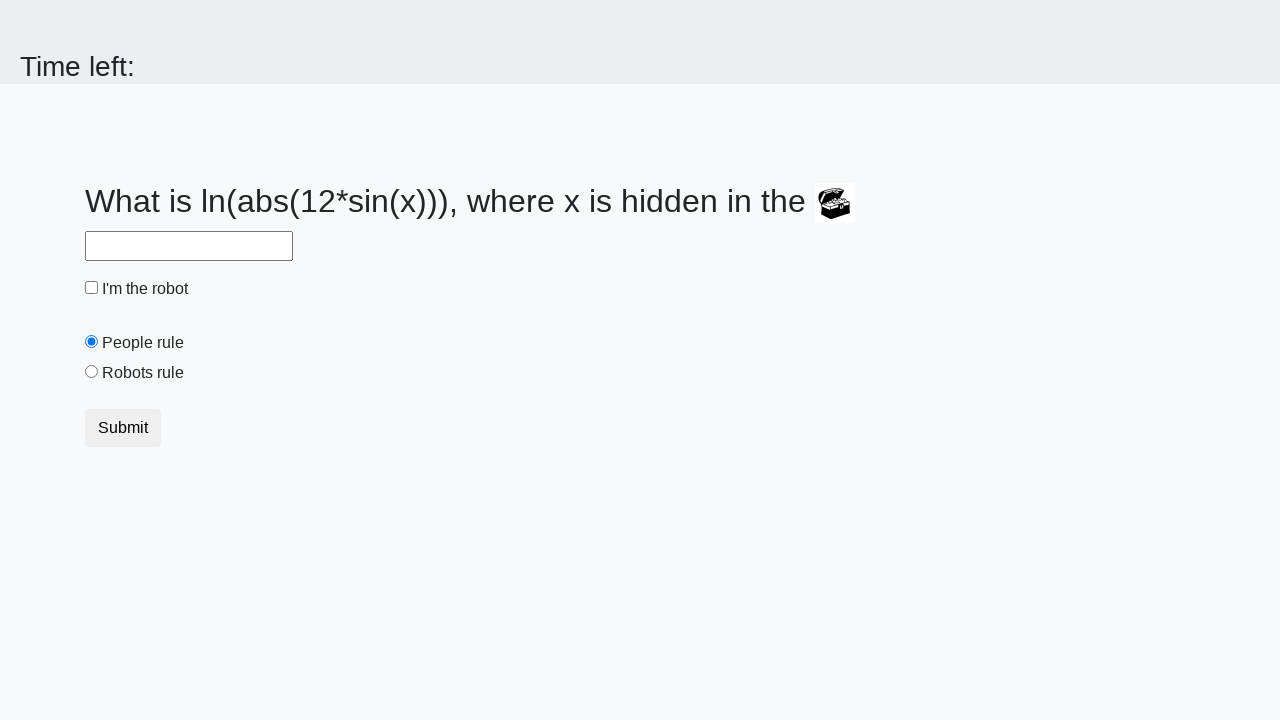

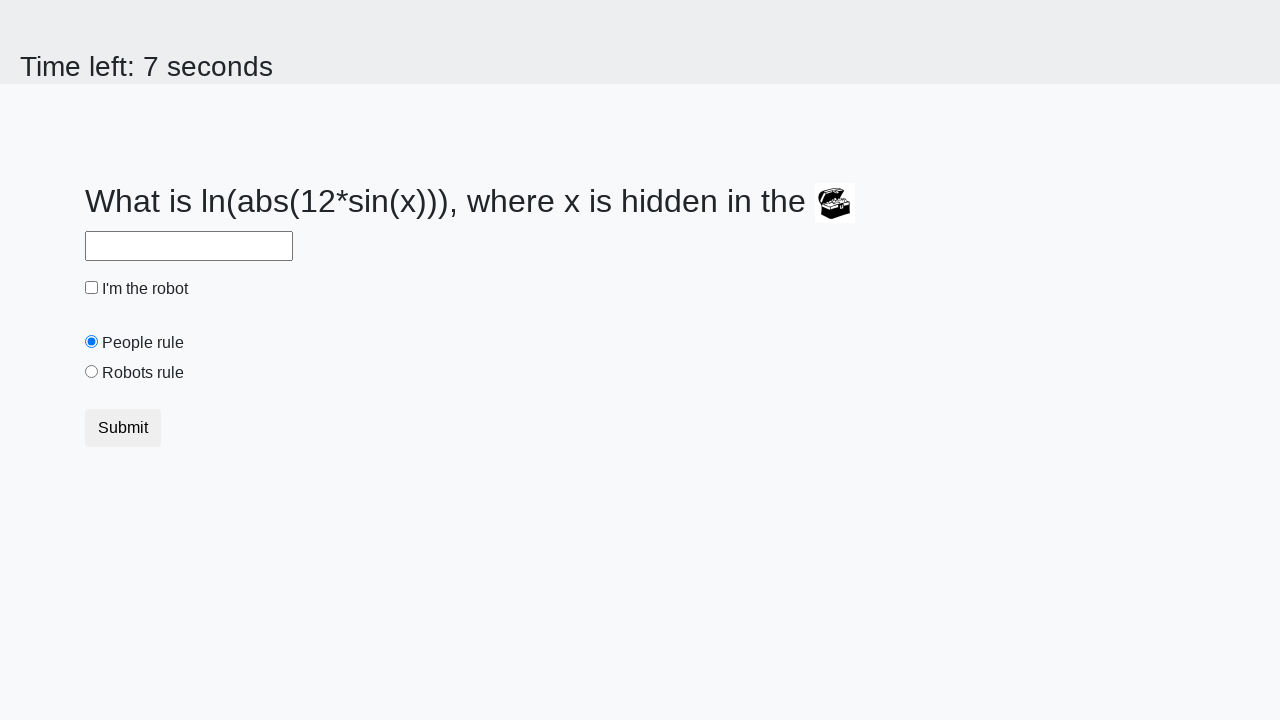